Tests the Releases feature by navigating to the releases section and handling promotional popups

Starting URL: https://www.champssports.com/

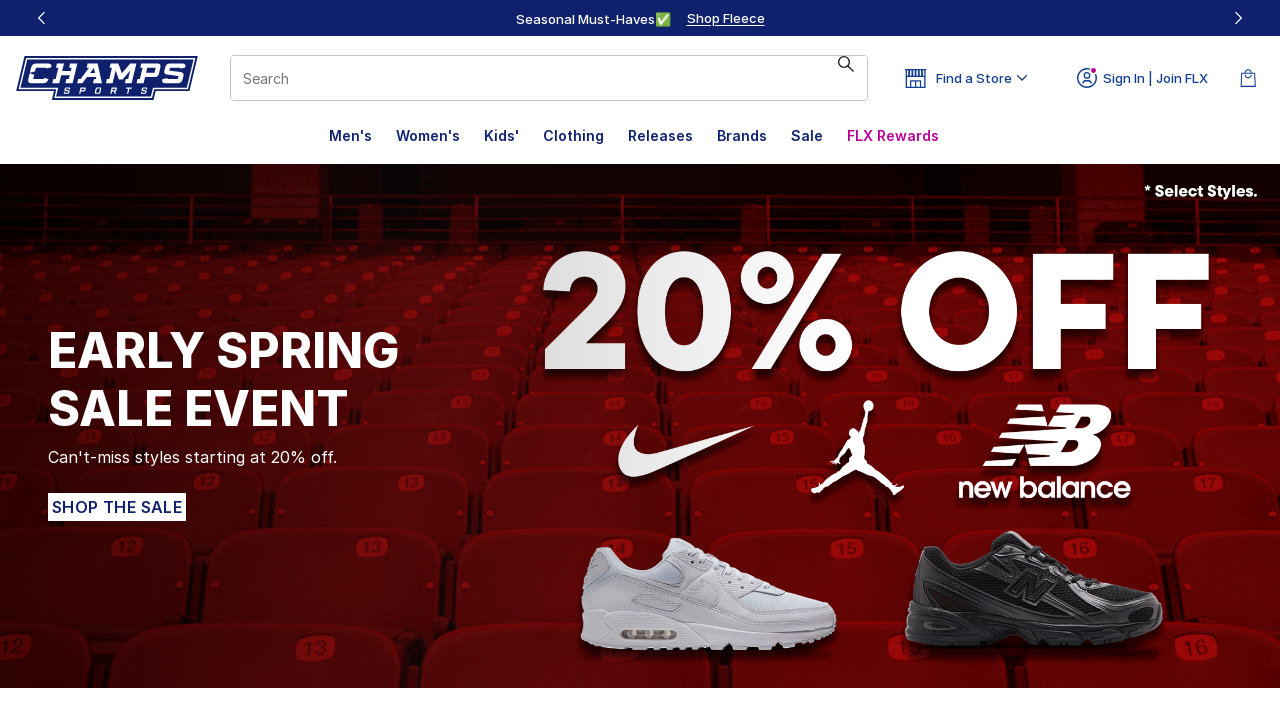

Clicked on Releases button at (660, 136) on a:has-text("Releases")
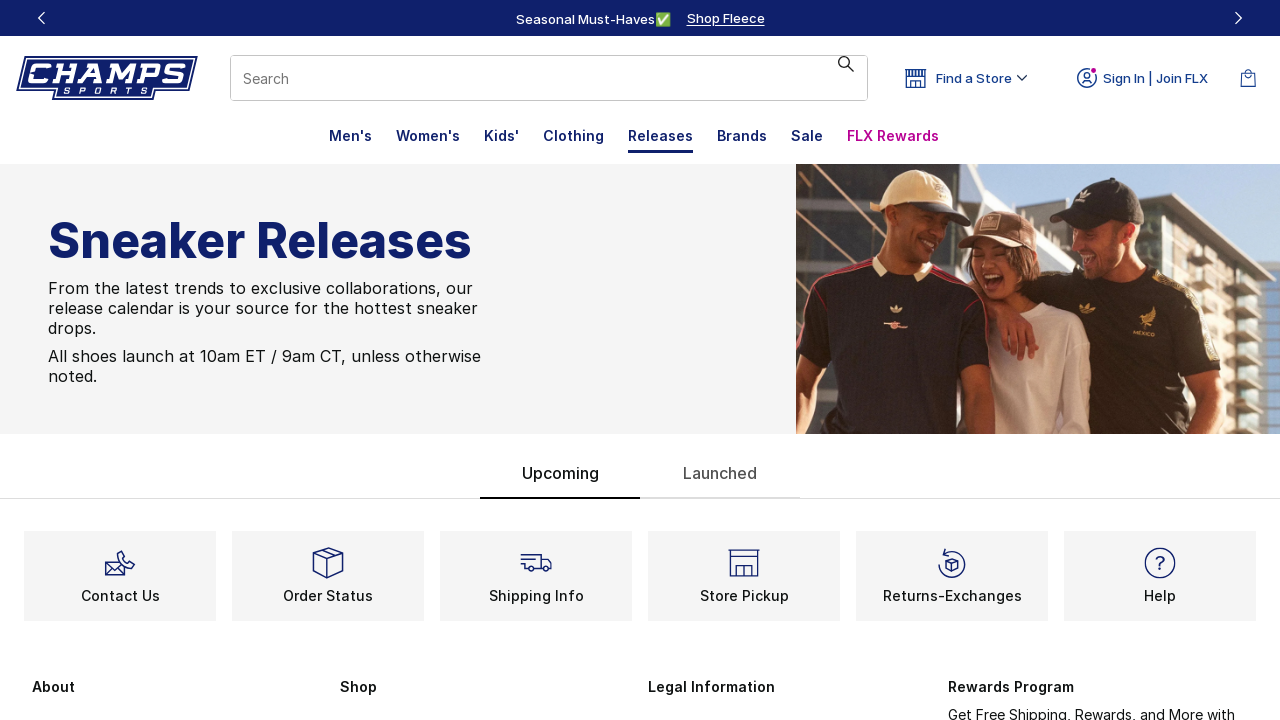

Waited for page to reach networkidle state
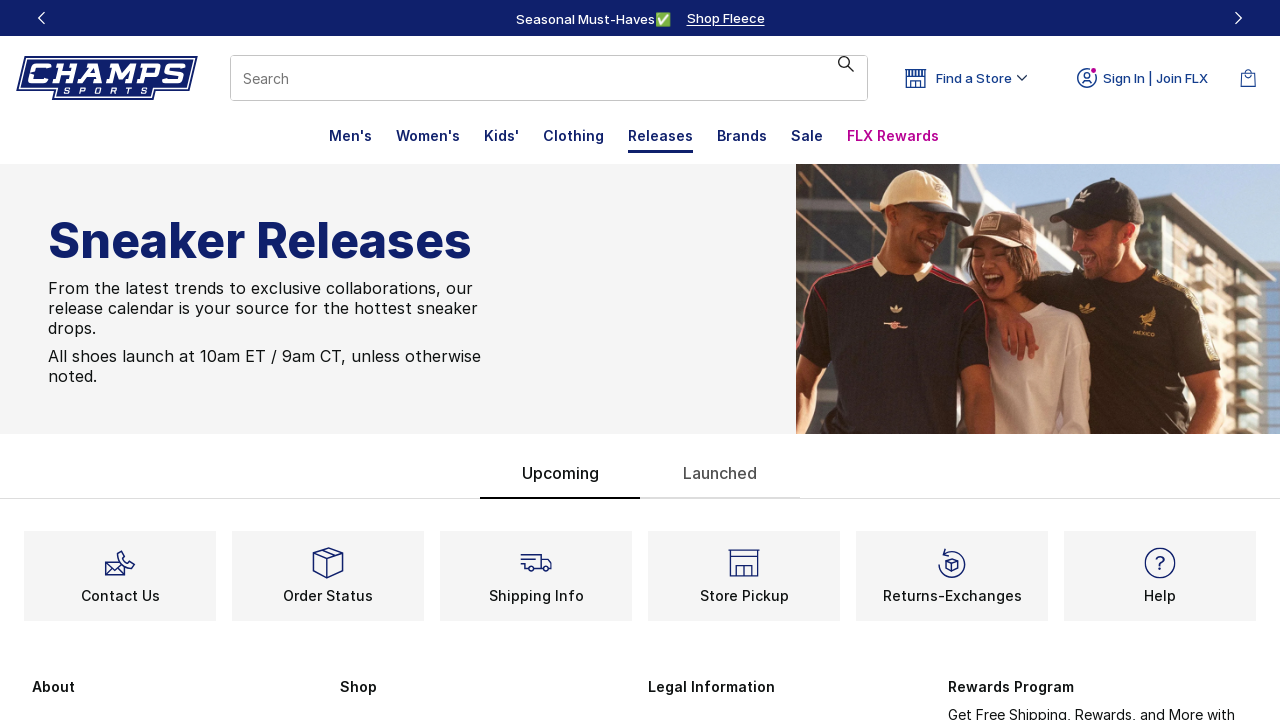

Email prompt popup did not appear
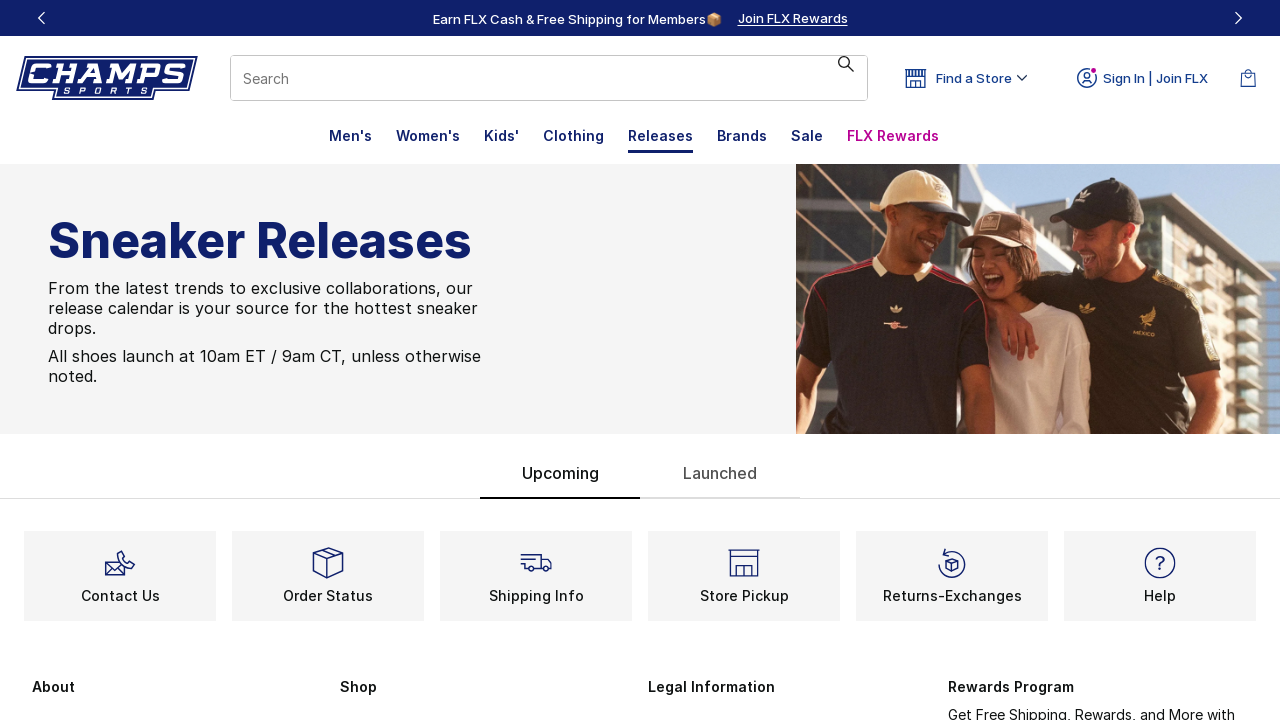

Privacy policy agreement dialog did not appear
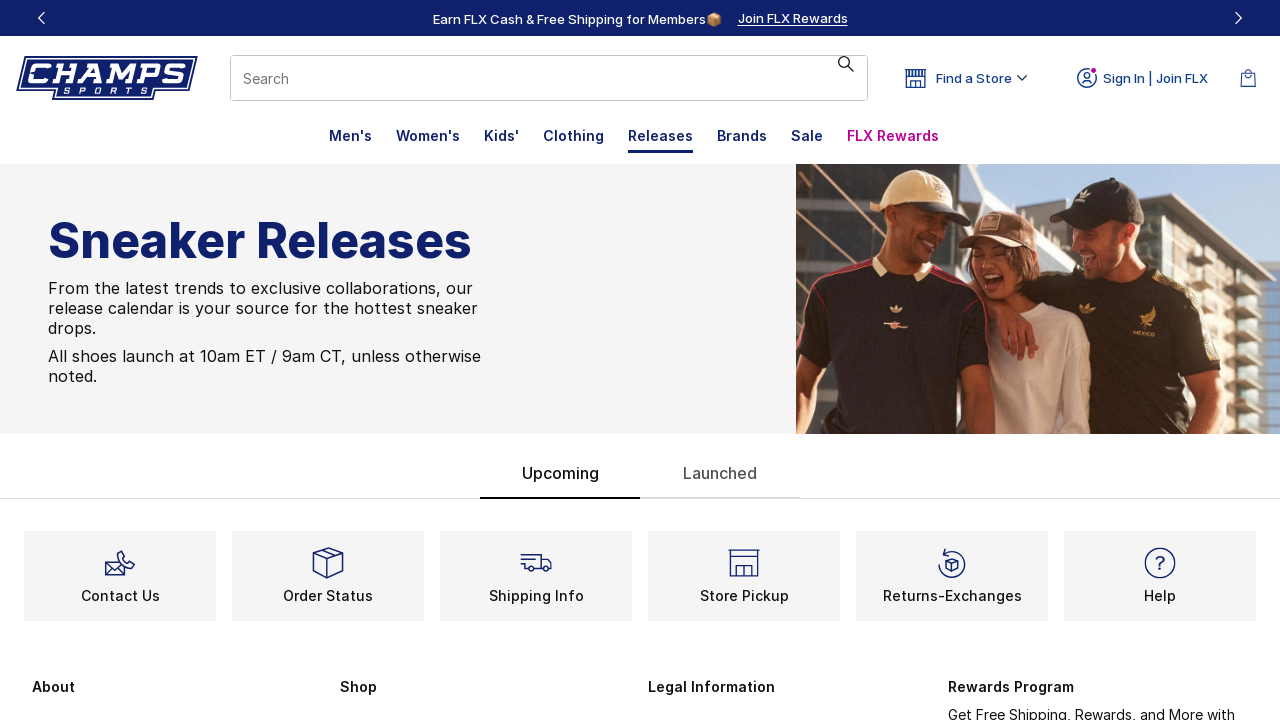

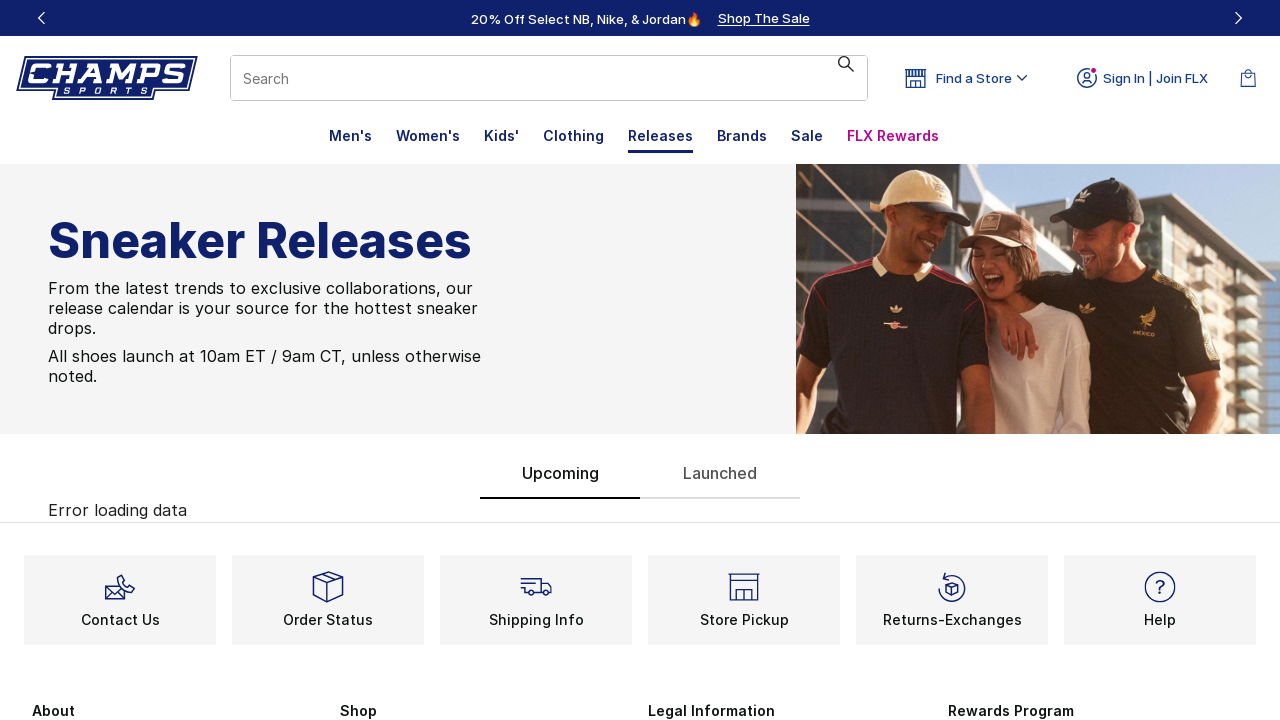